Tests radio button functionality on a practice page by checking the selection status of radio buttons and clicking on a radio option

Starting URL: https://leafground.com/radio.xhtml

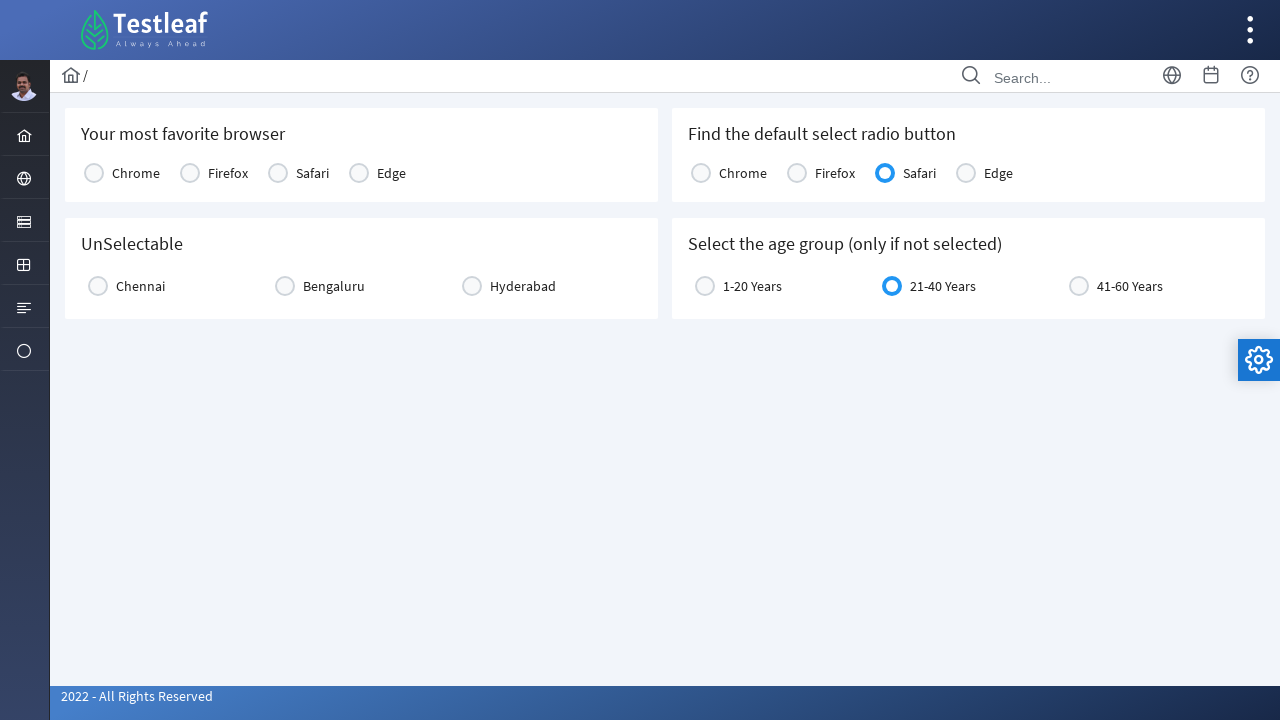

Located the first radio button element for verification
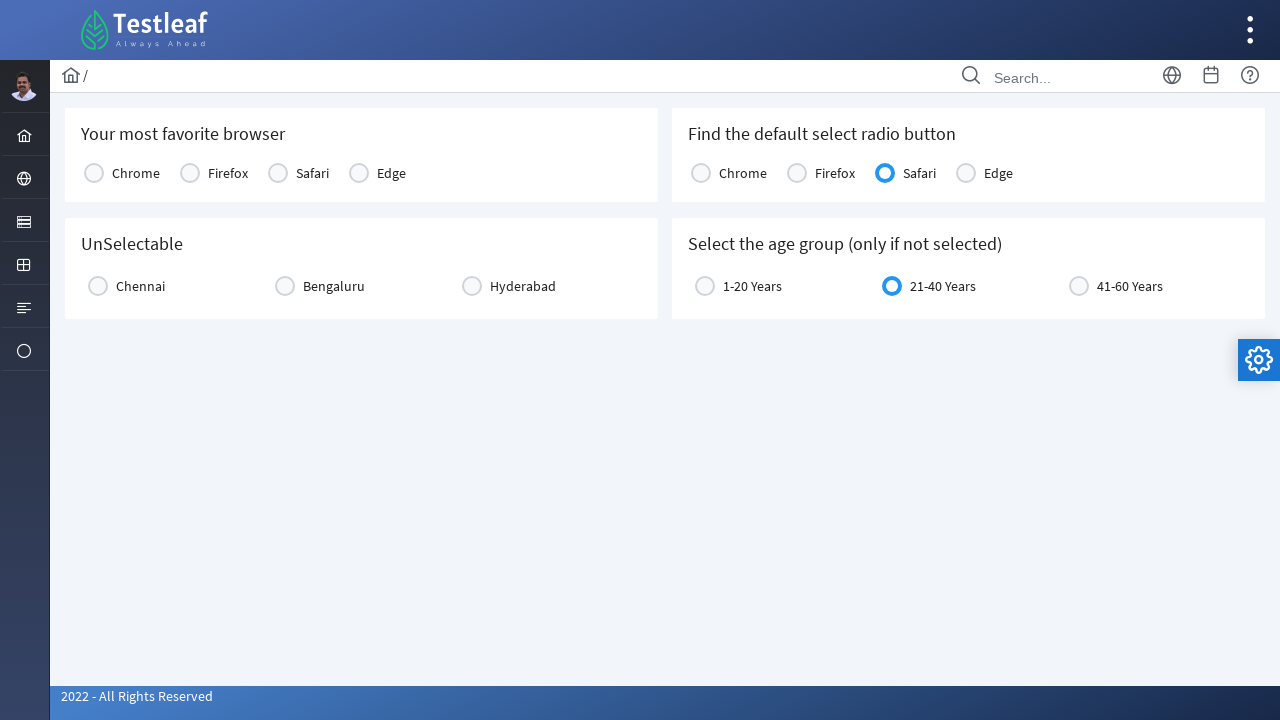

Waited for the first radio button element to be ready
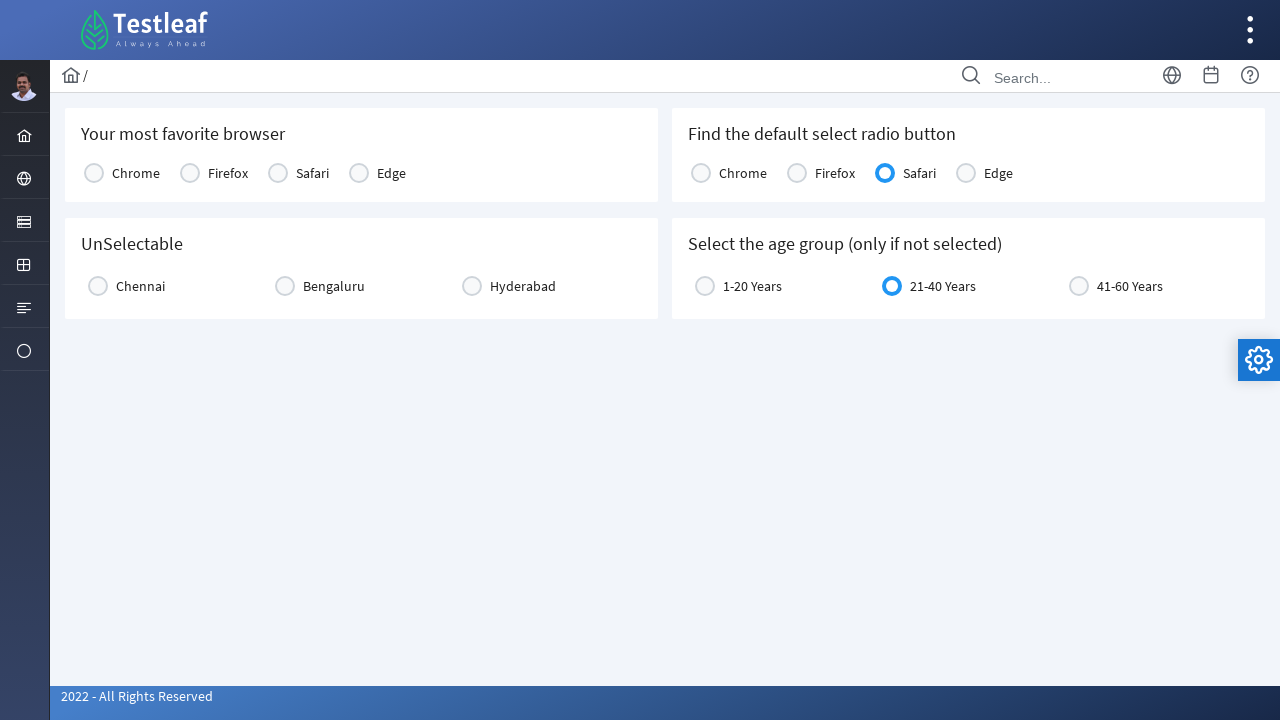

Located the second radio button element for verification
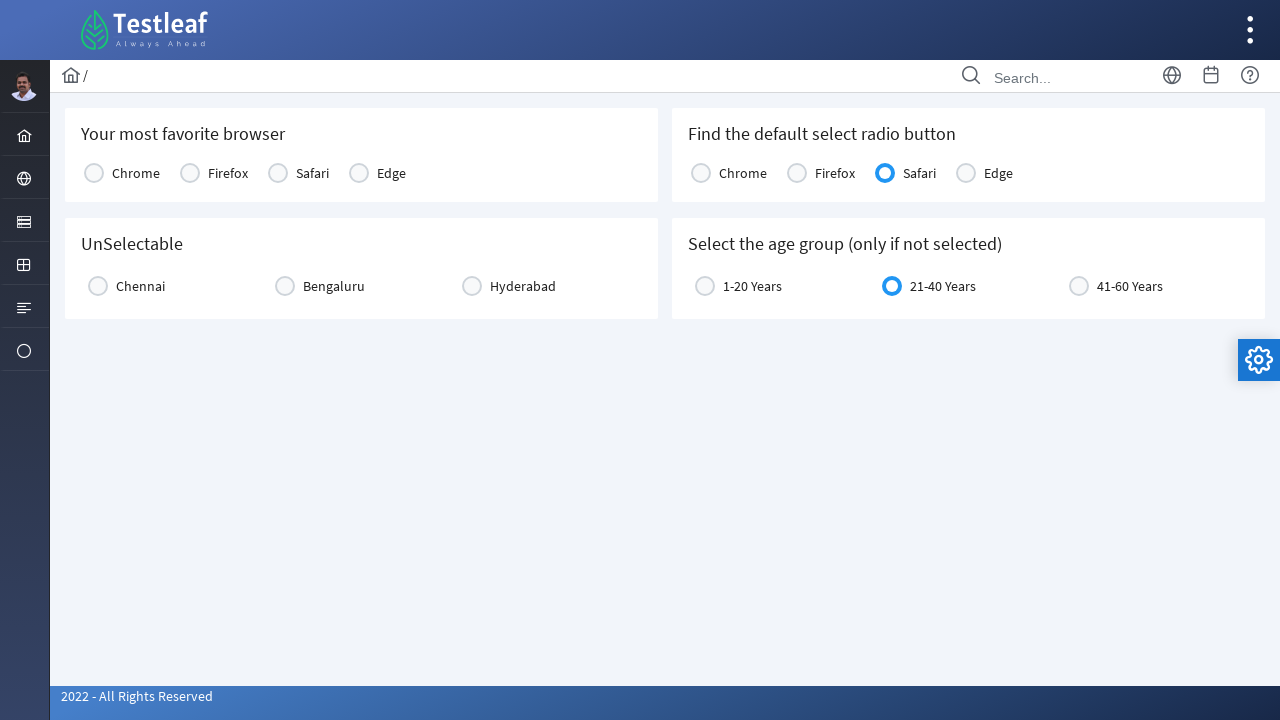

Clicked on the 'below 20' radio button option at (705, 286) on xpath=//*[@id='j_idt87:age']/div/div[1]/div/div[2]
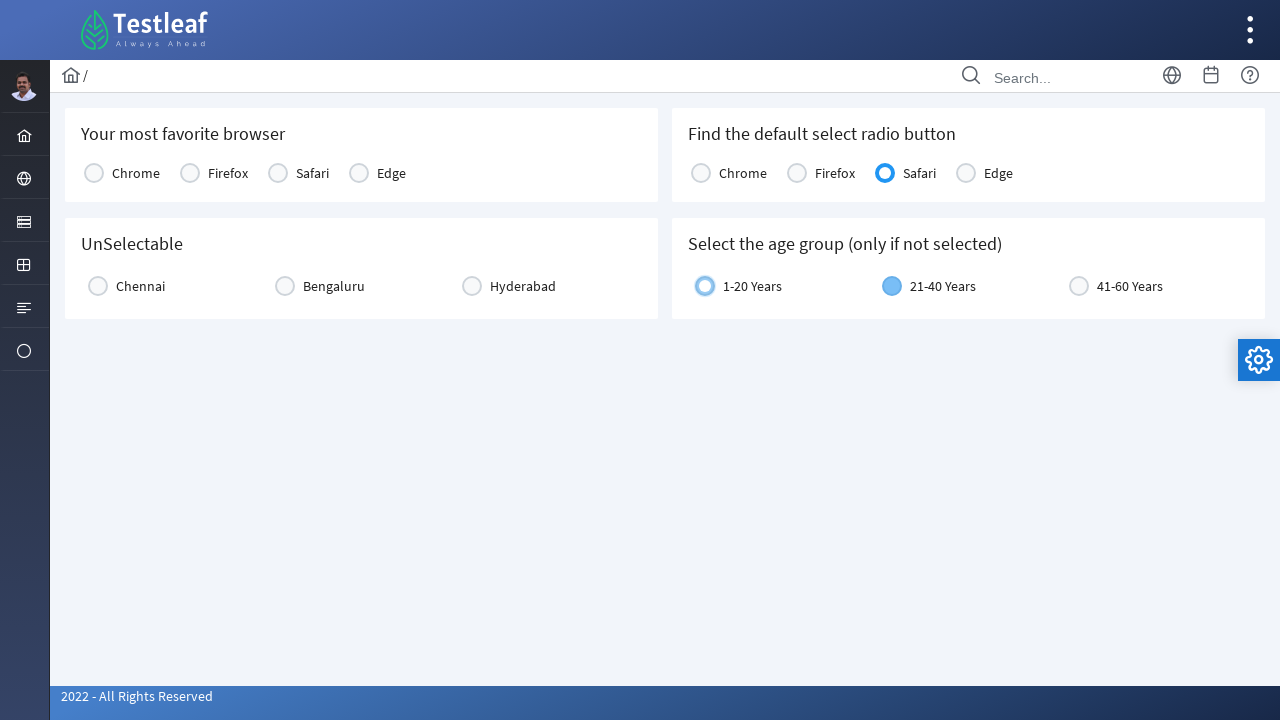

Waited 500ms for radio button click to register
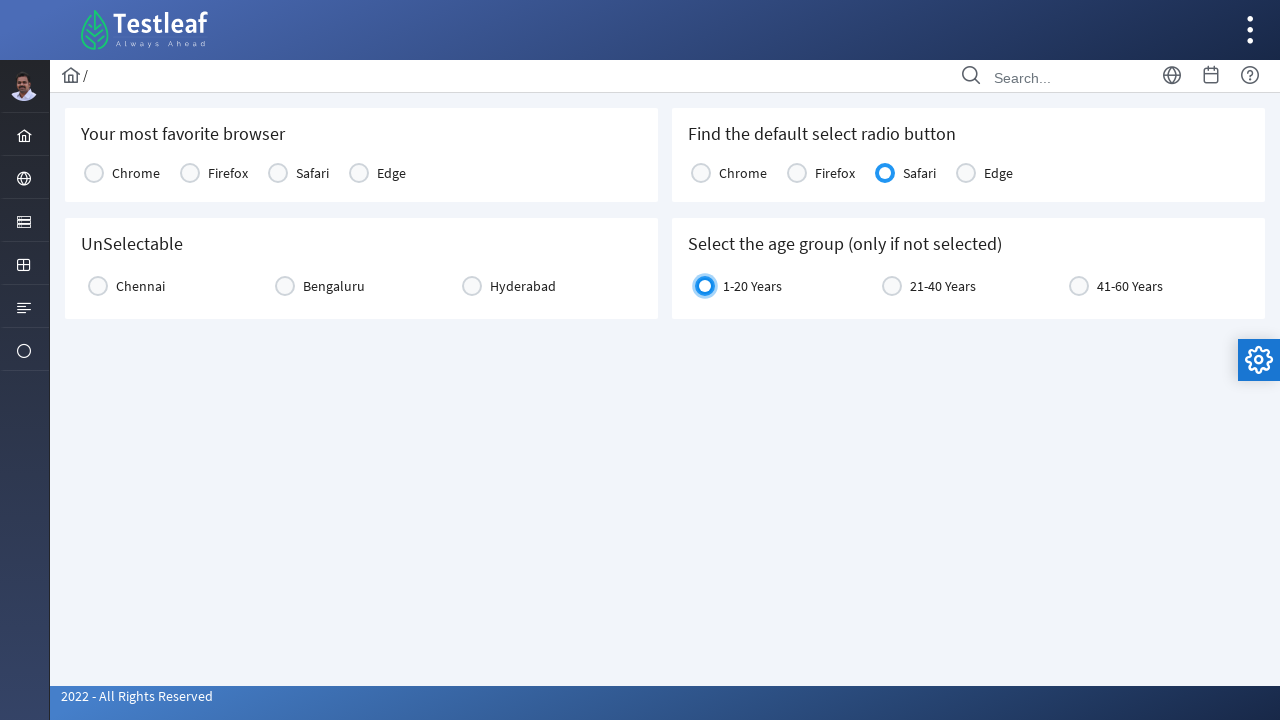

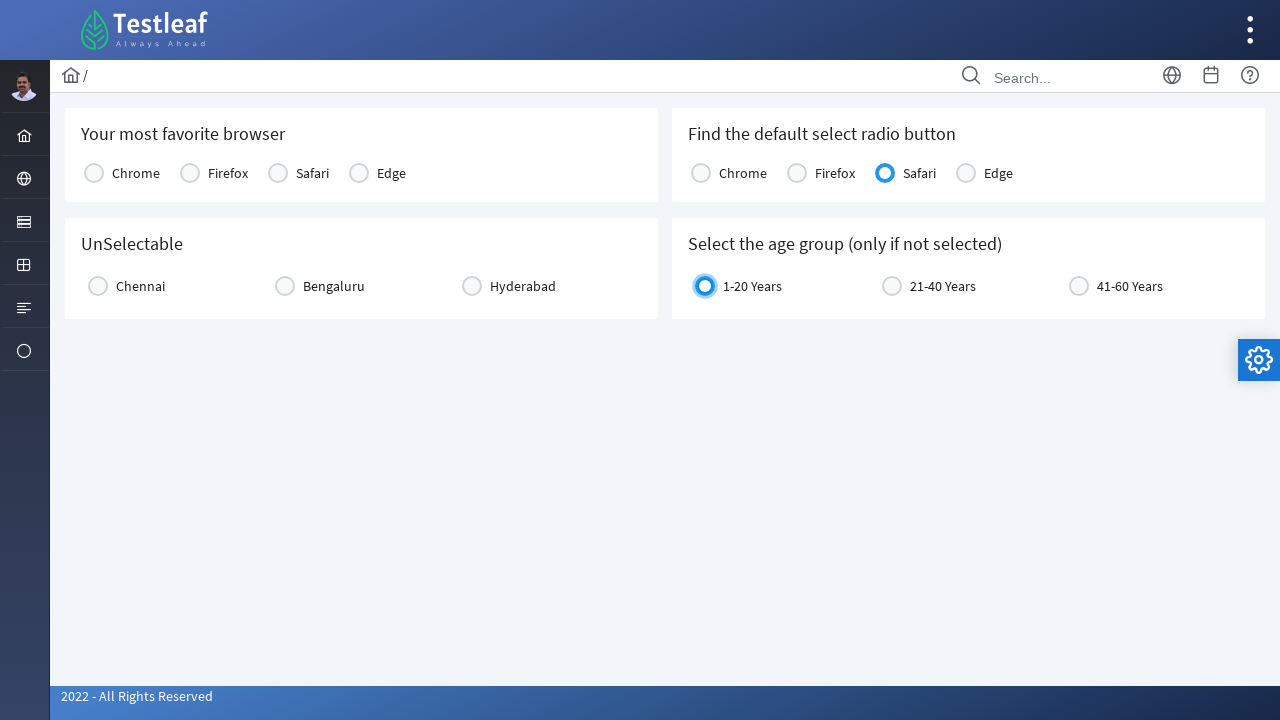